Tests removing a contact by first creating one, navigating to contacts list, and clicking the remove button

Starting URL: https://projeto2-seven-sandy.vercel.app/

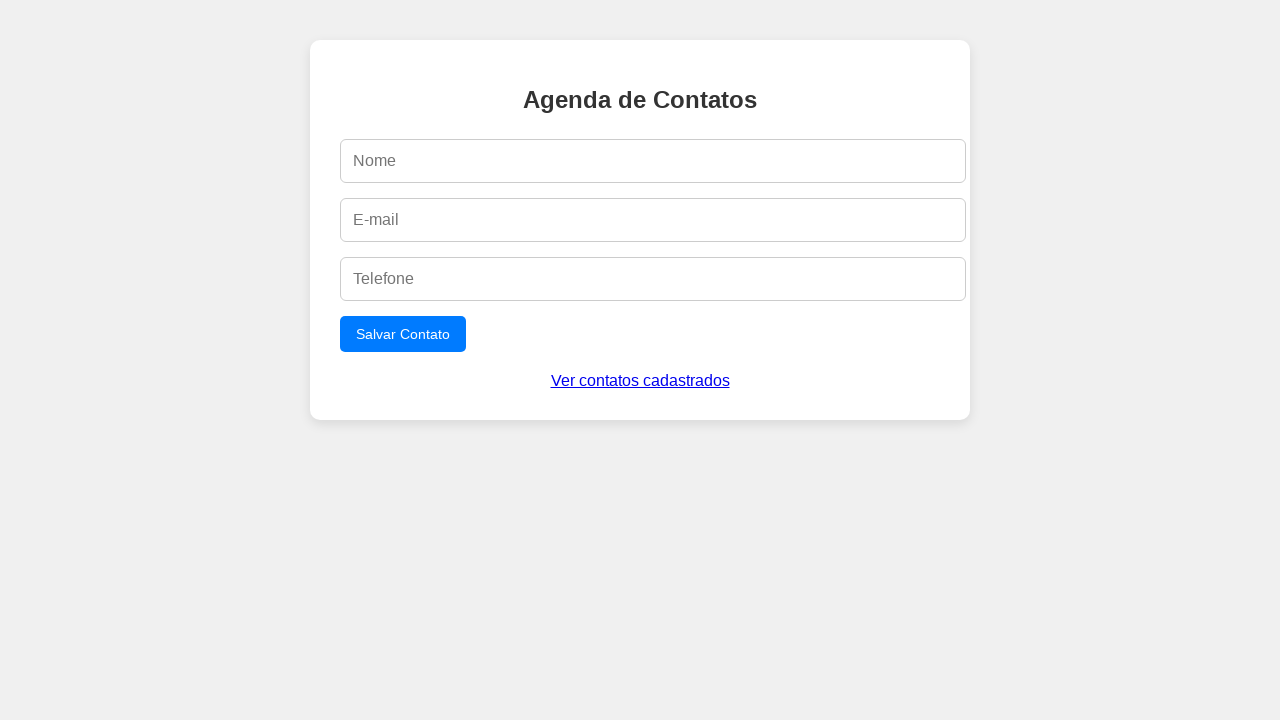

Filled name field with 'Pedro Silva' on #name
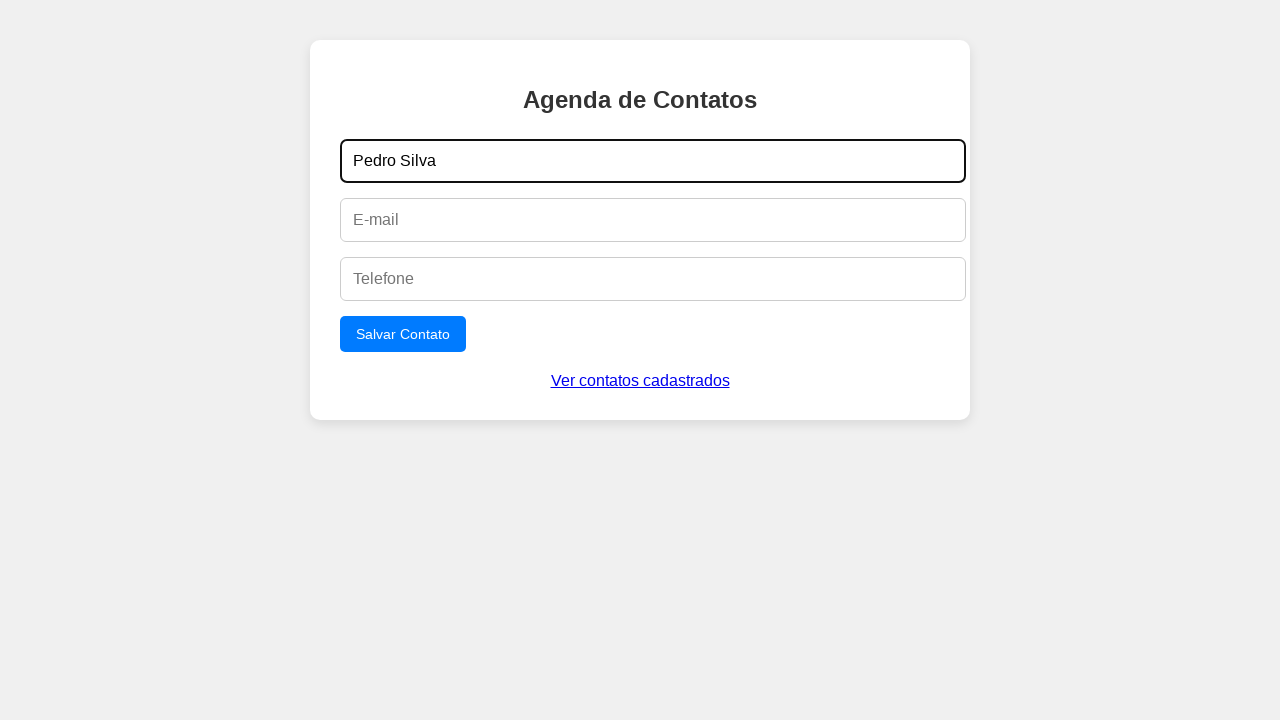

Filled email field with 'pedro.silva@example.com' on #email
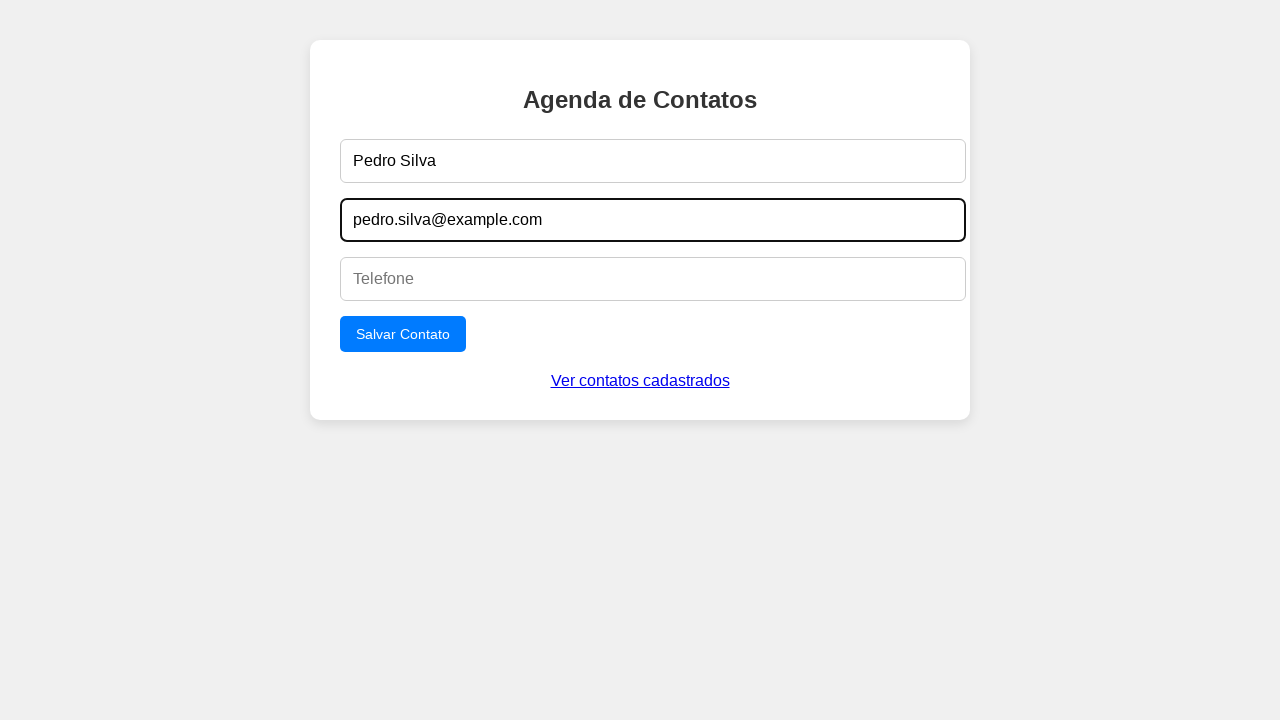

Filled phone field with '31976543210' on #phone
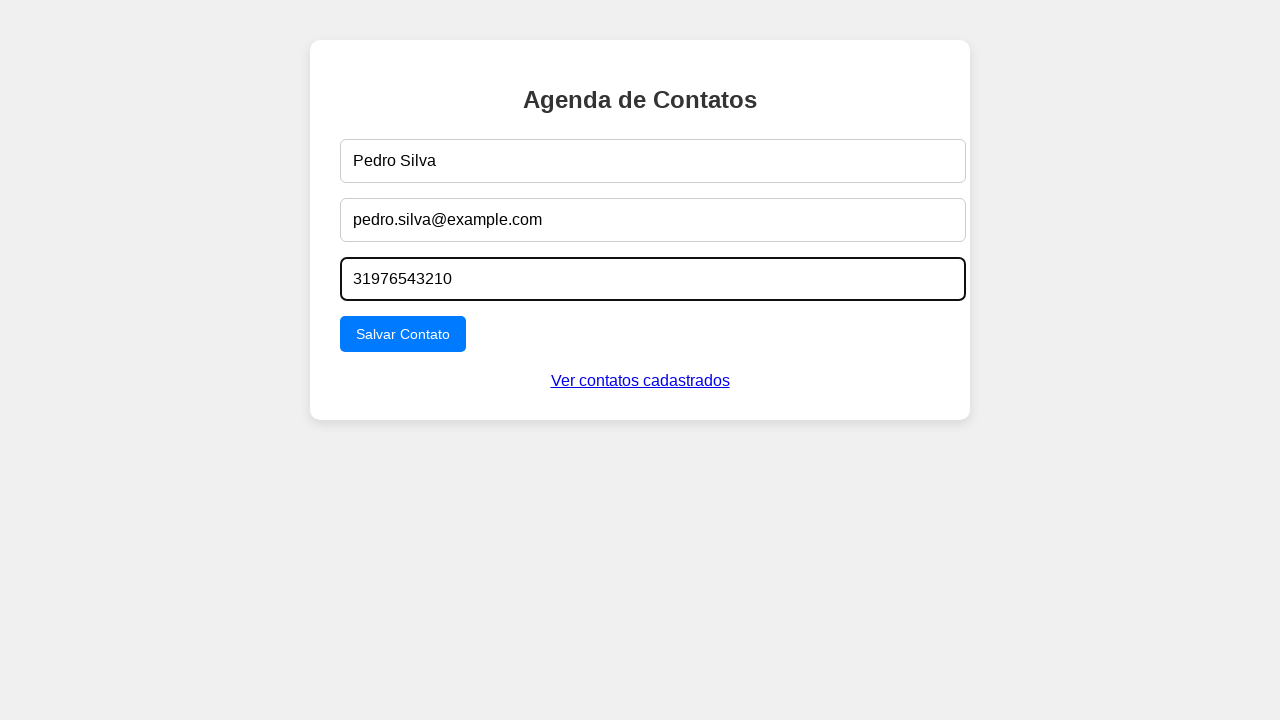

Clicked submit button to save contact at (403, 334) on button[type='submit']
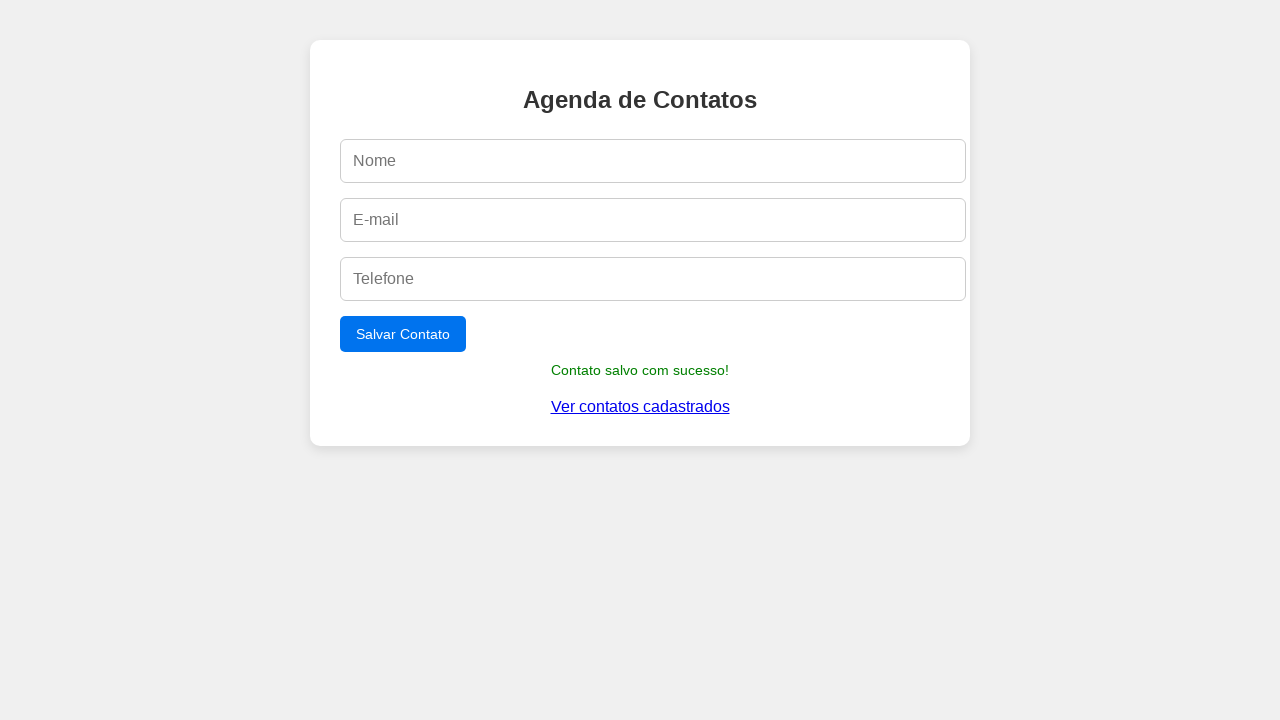

Success message appeared confirming contact was created
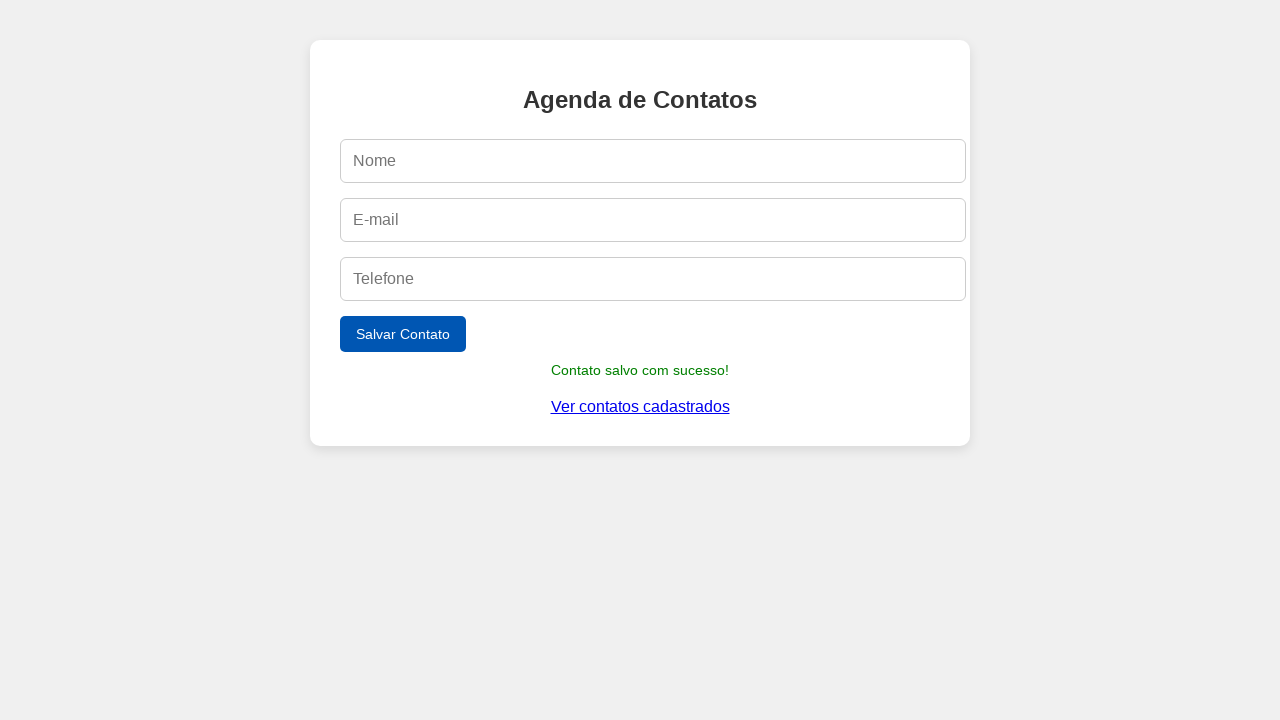

Clicked link to view registered contacts list at (640, 407) on text=Ver contatos cadastrados
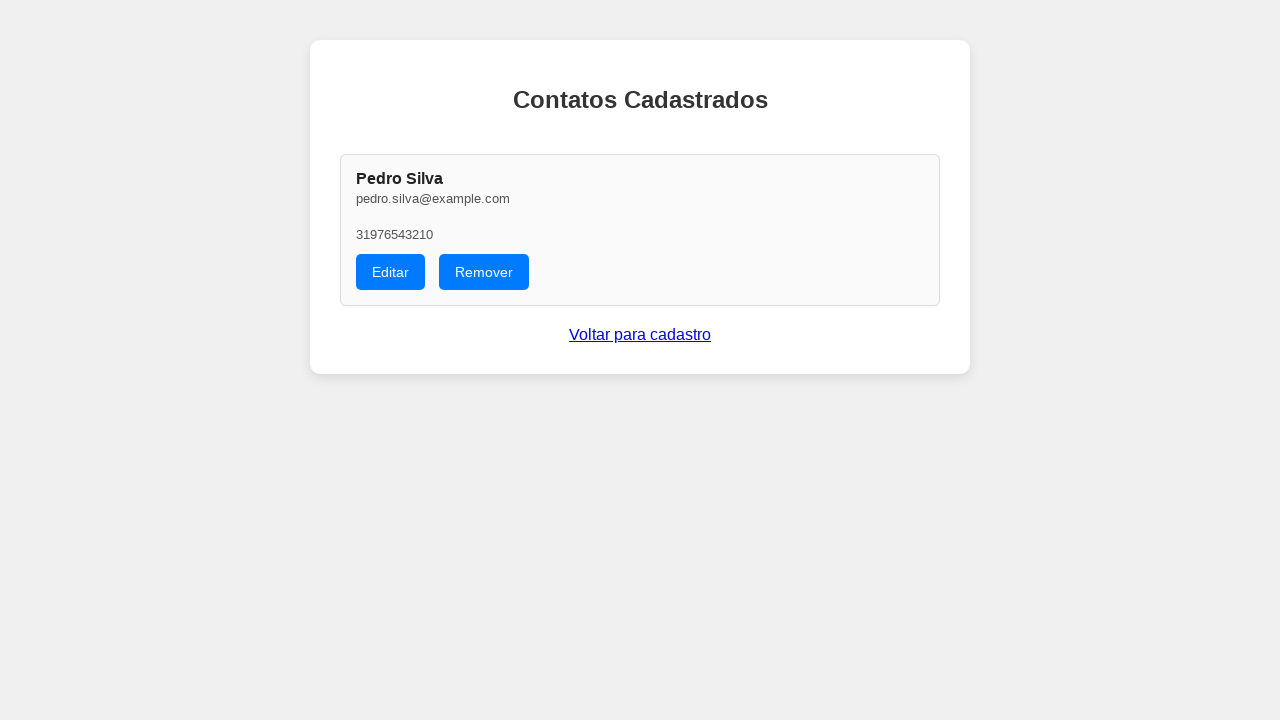

Remove button became visible on contacts list
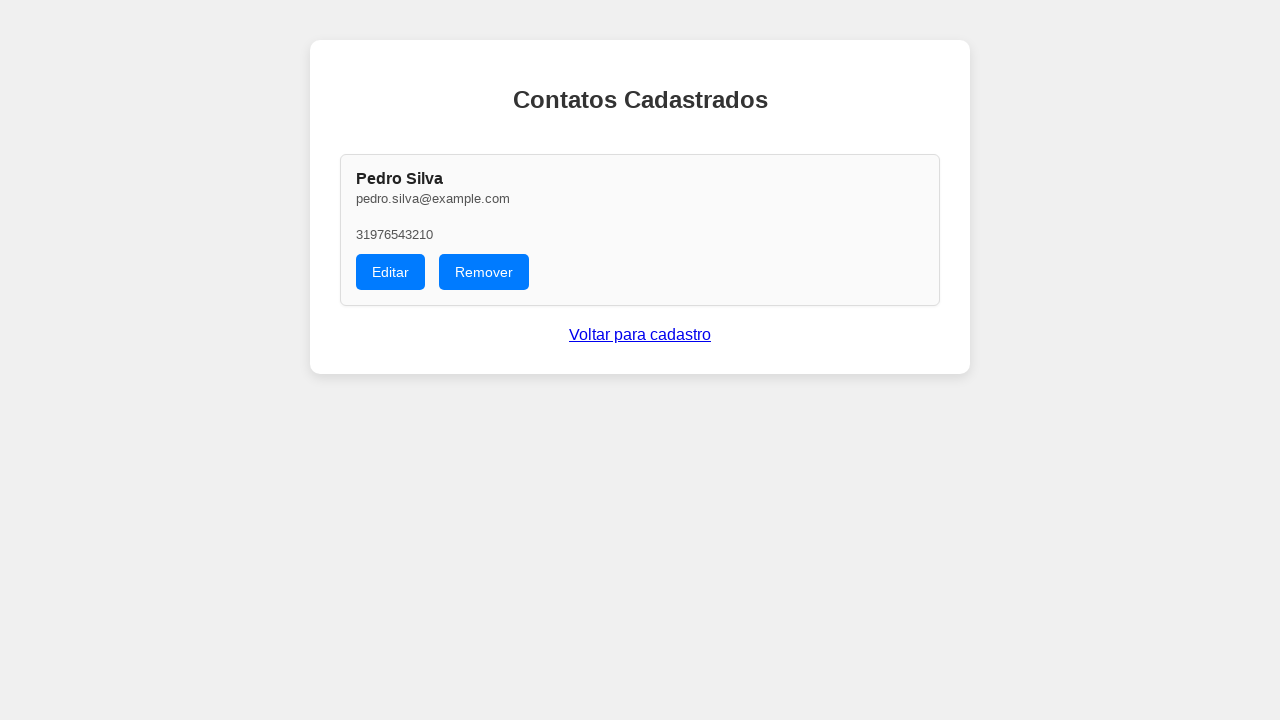

Clicked Remove button to delete Pedro Silva contact at (484, 272) on xpath=//button[text()='Remover']
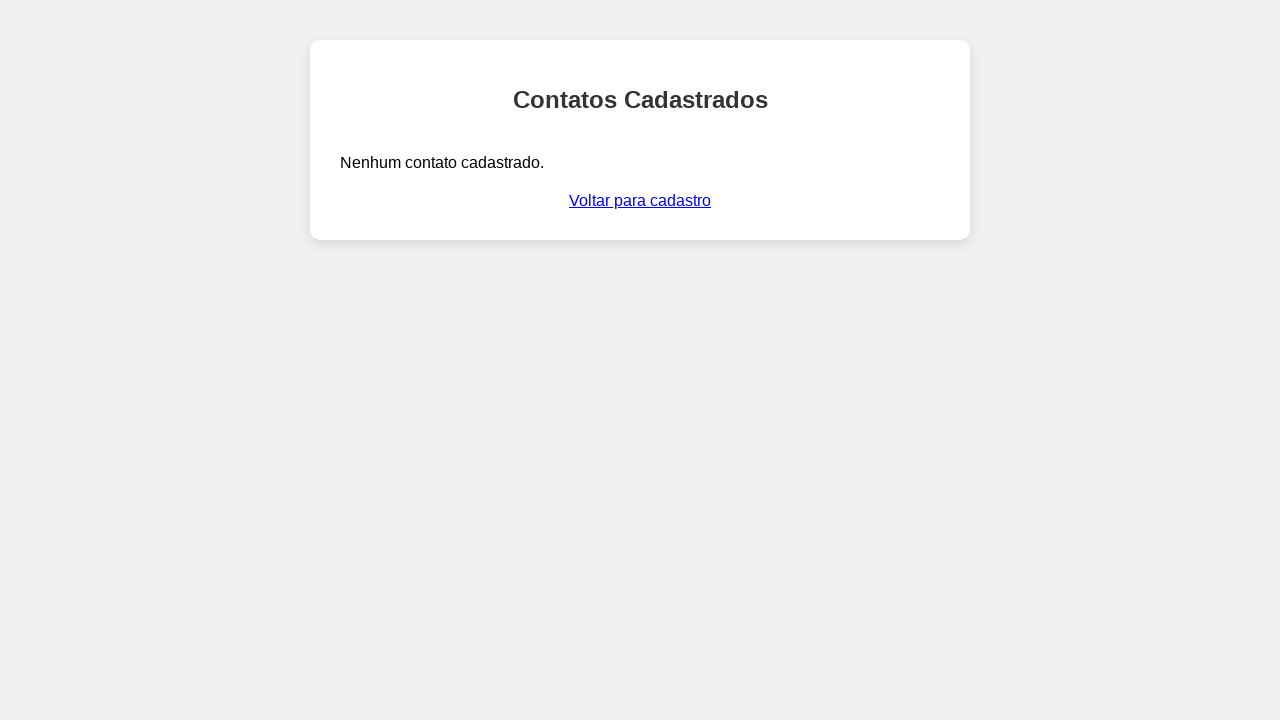

Contact 'Pedro Silva' successfully removed from the list
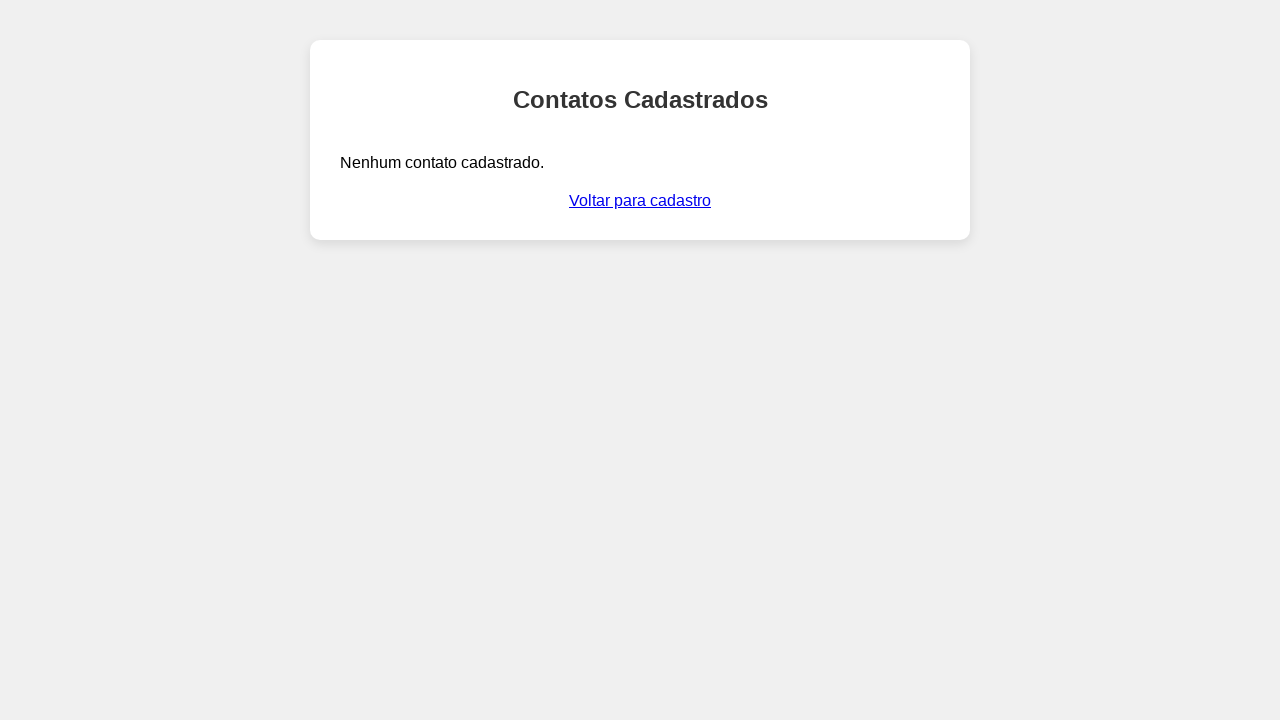

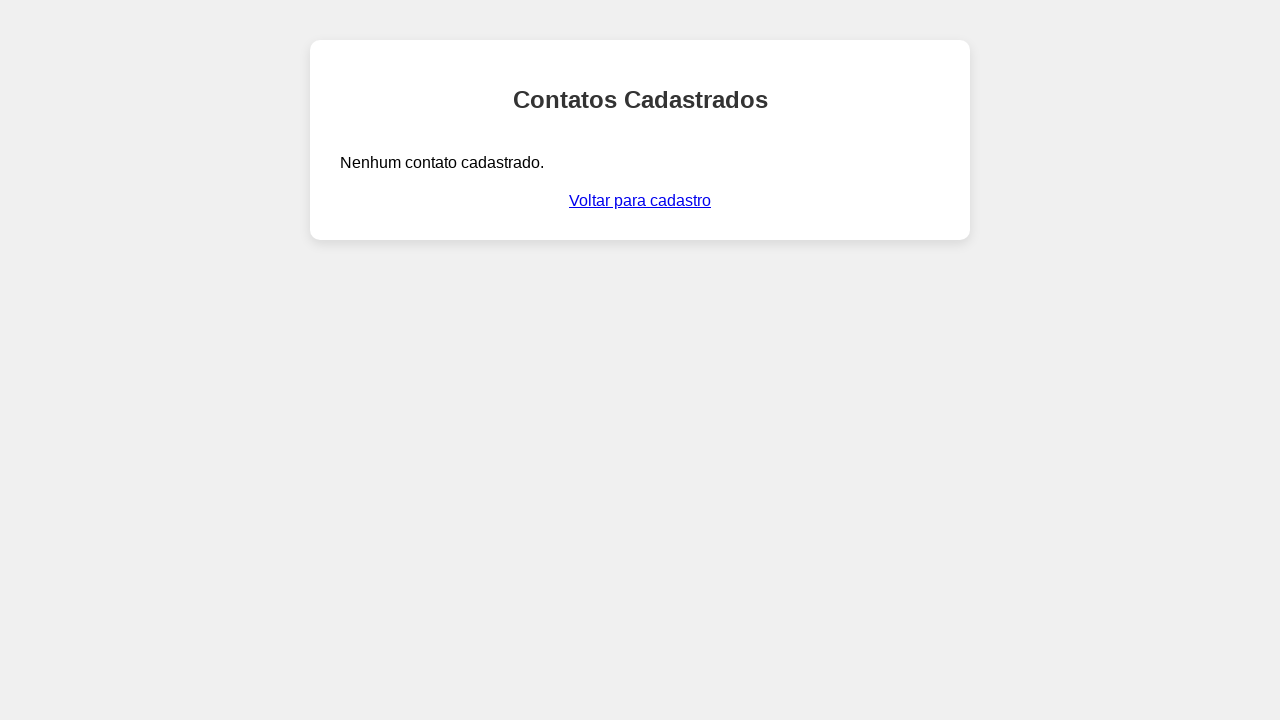